Tests that the currently applied filter link is highlighted with selected class

Starting URL: https://demo.playwright.dev/todomvc

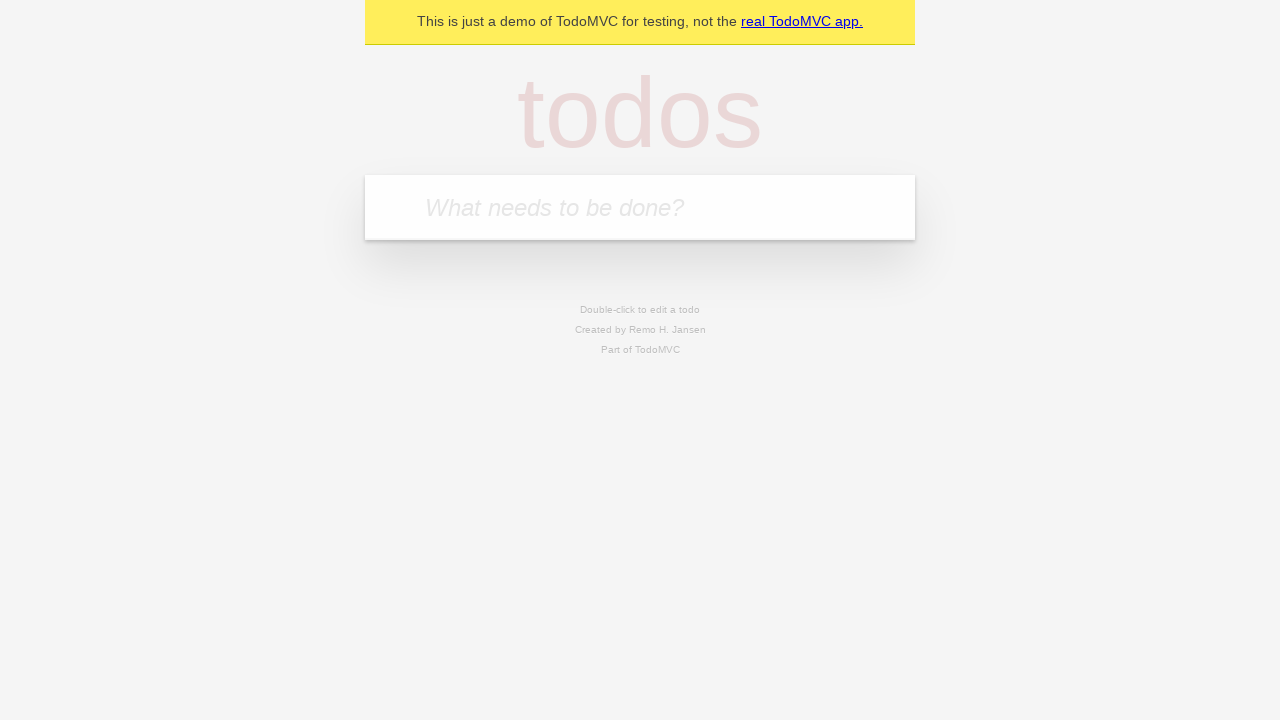

Filled todo input with 'buy some cheese' on internal:attr=[placeholder="What needs to be done?"i]
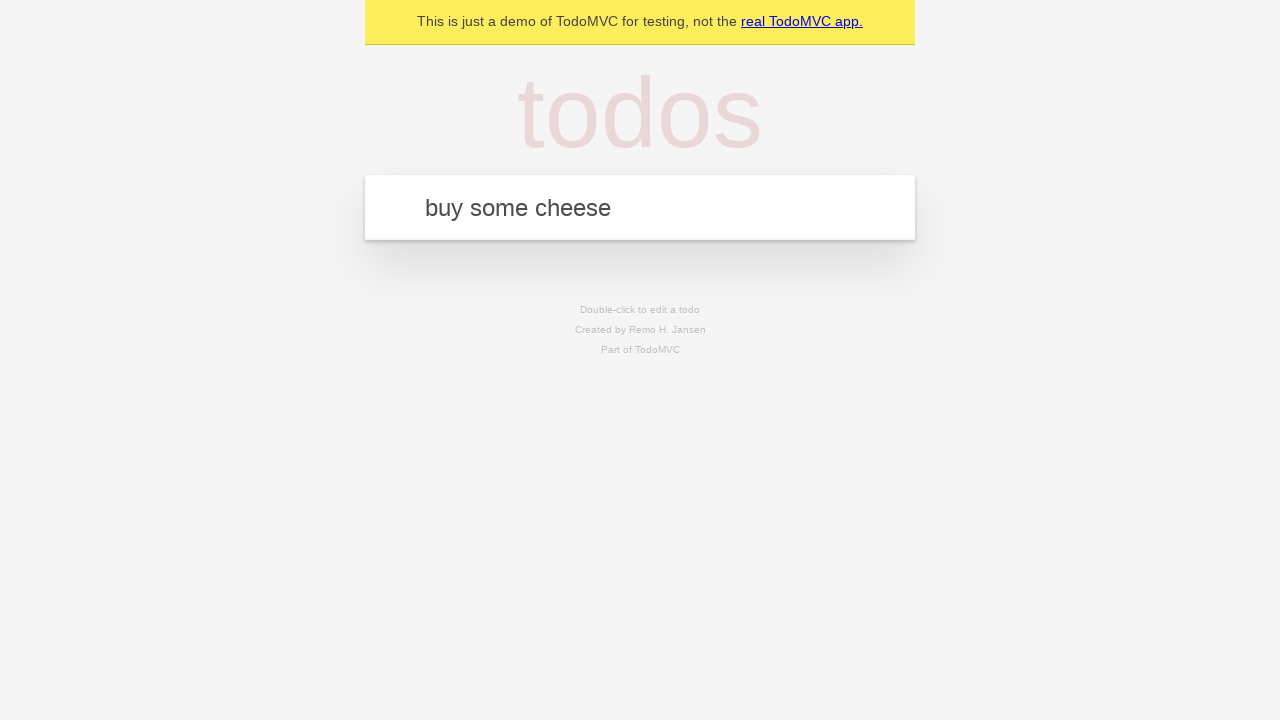

Pressed Enter to create first todo item on internal:attr=[placeholder="What needs to be done?"i]
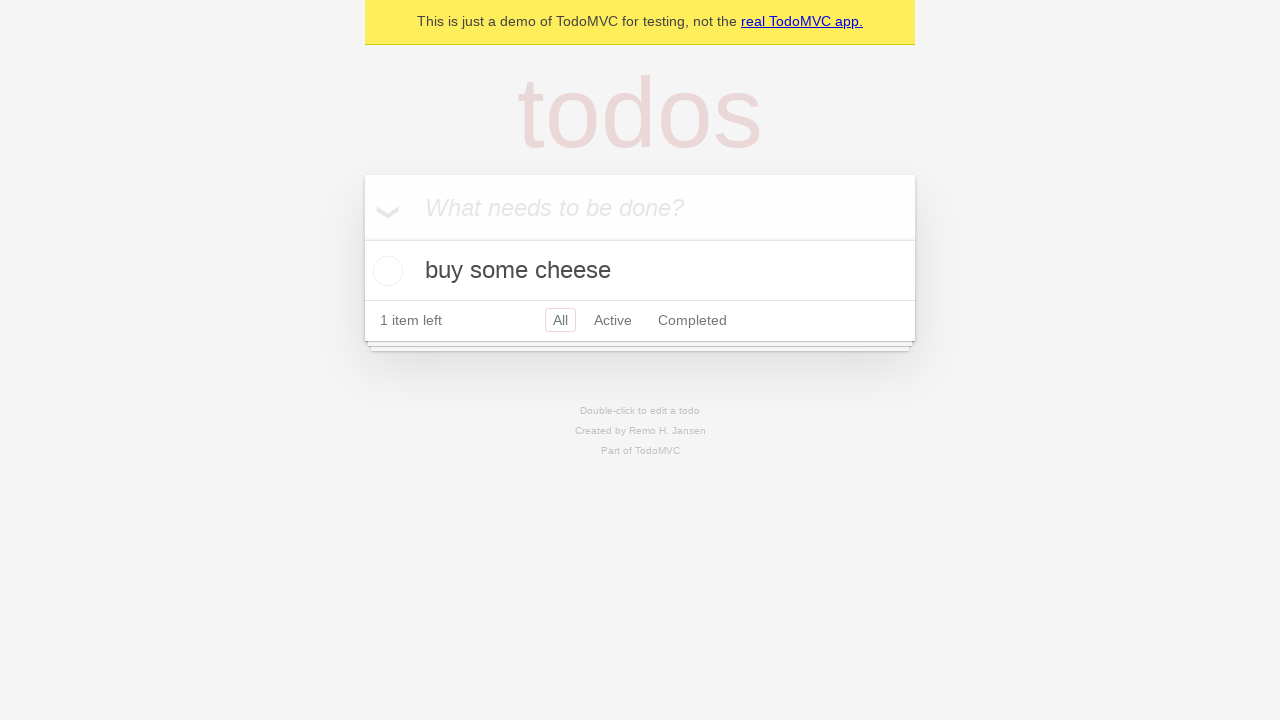

Filled todo input with 'feed the cat' on internal:attr=[placeholder="What needs to be done?"i]
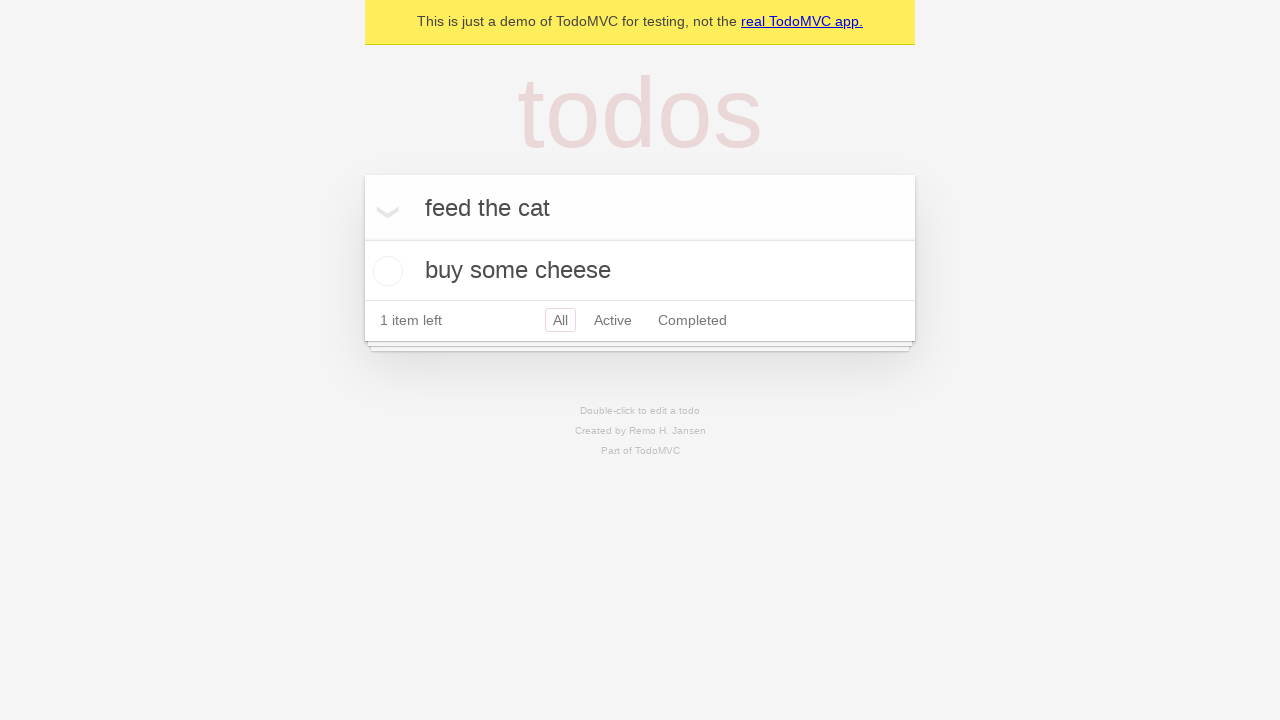

Pressed Enter to create second todo item on internal:attr=[placeholder="What needs to be done?"i]
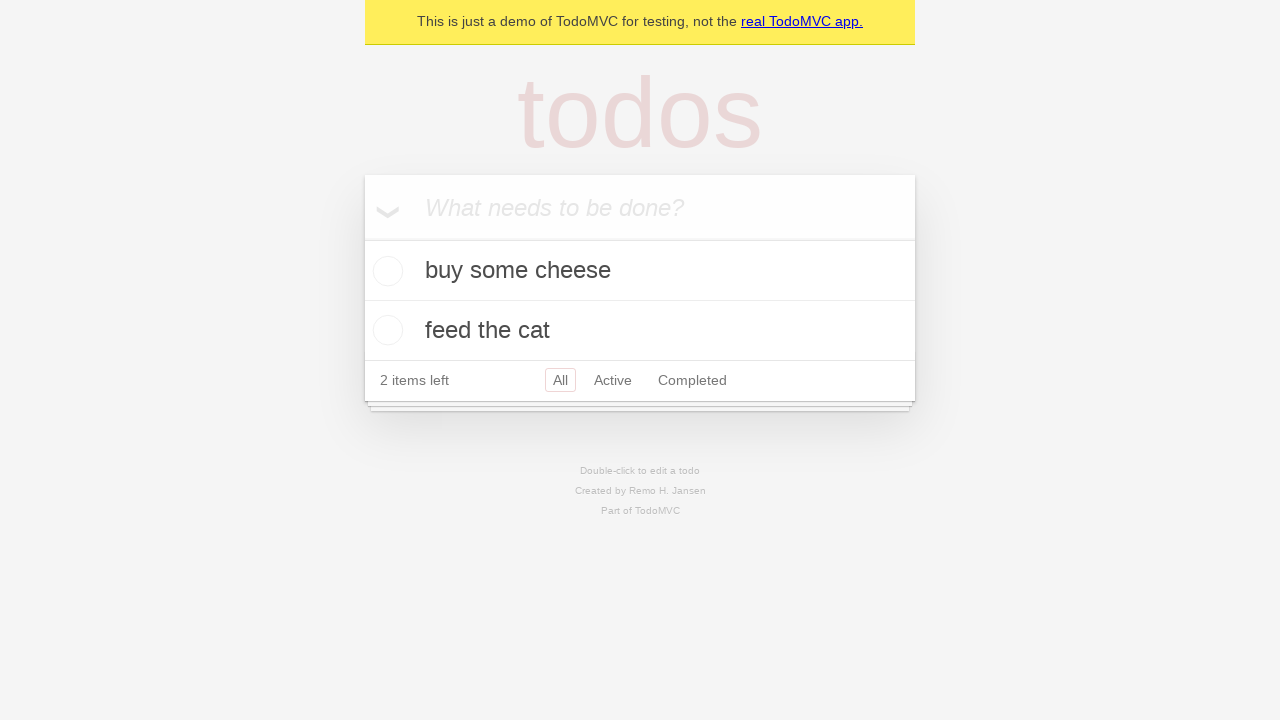

Filled todo input with 'book a doctors appointment' on internal:attr=[placeholder="What needs to be done?"i]
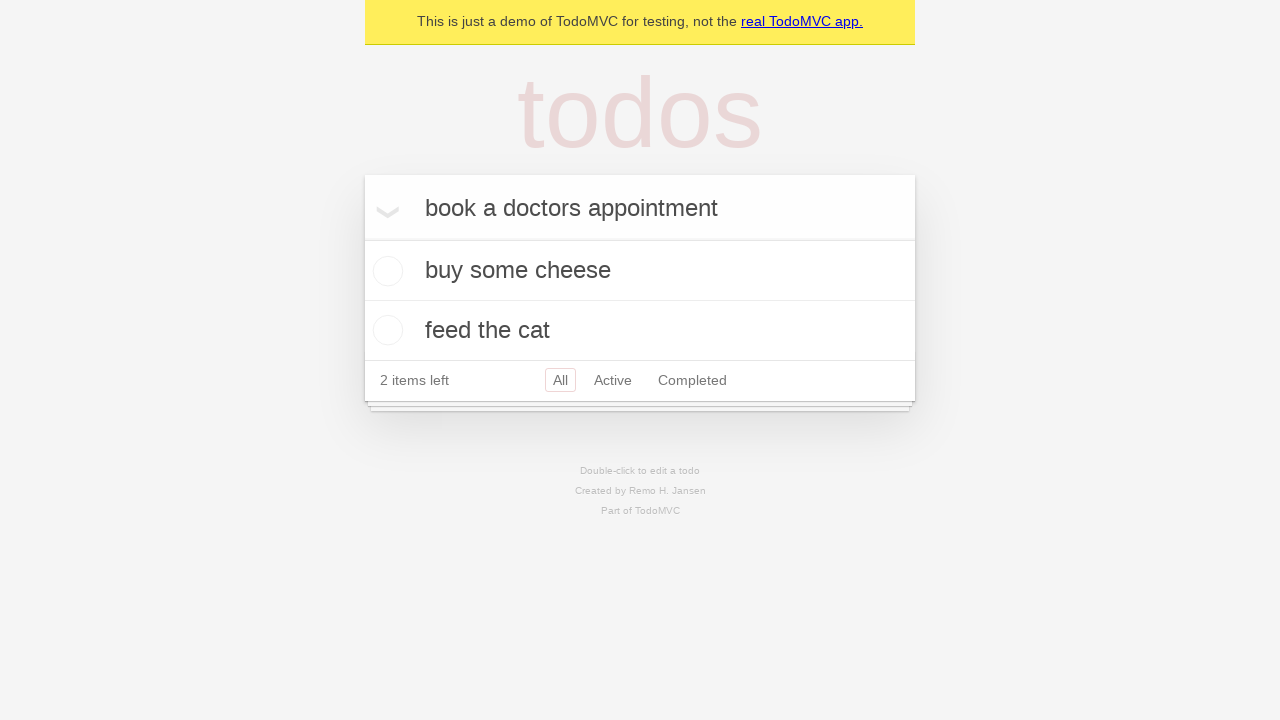

Pressed Enter to create third todo item on internal:attr=[placeholder="What needs to be done?"i]
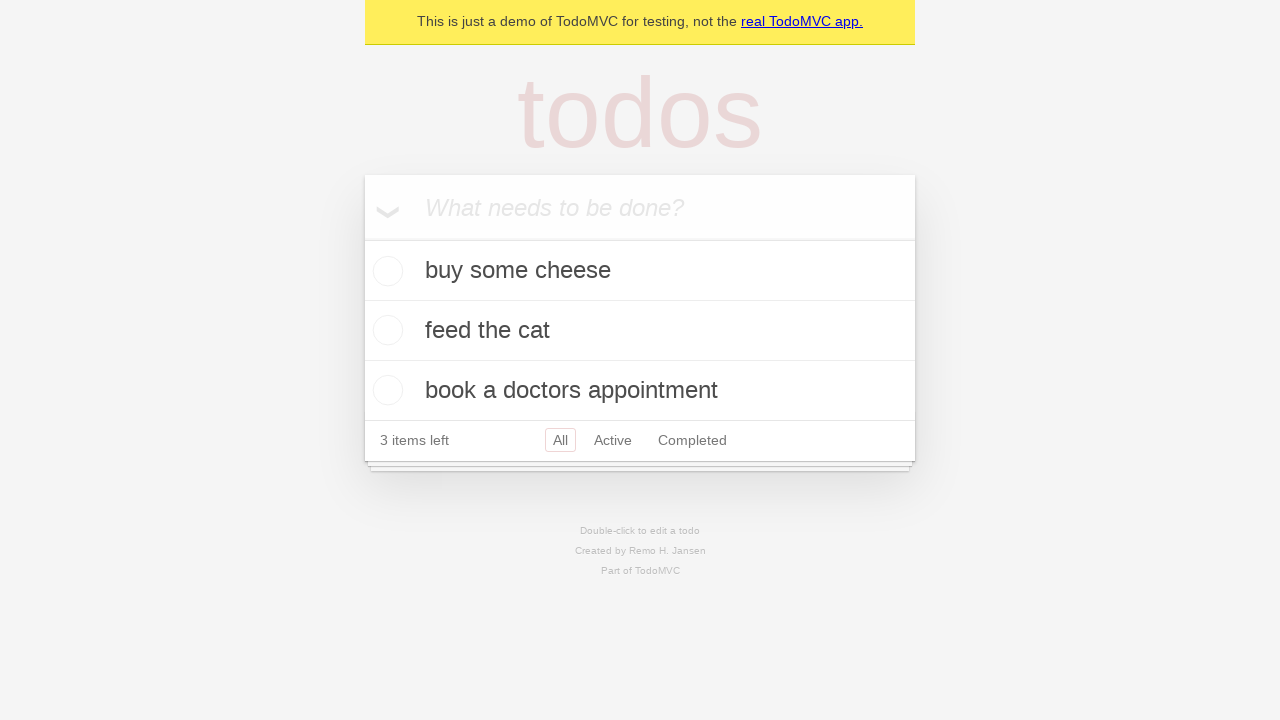

Clicked Active filter link at (613, 440) on internal:role=link[name="Active"i]
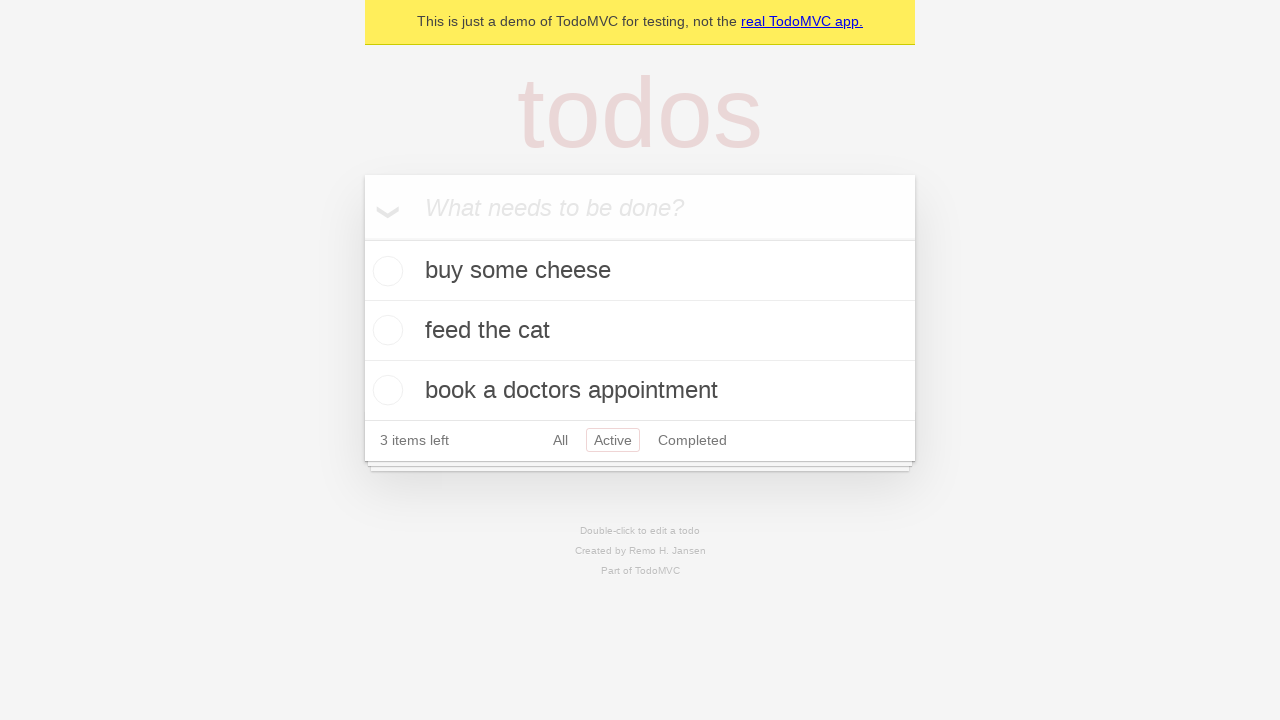

Clicked Completed filter link to verify currently applied filter is highlighted at (692, 440) on internal:role=link[name="Completed"i]
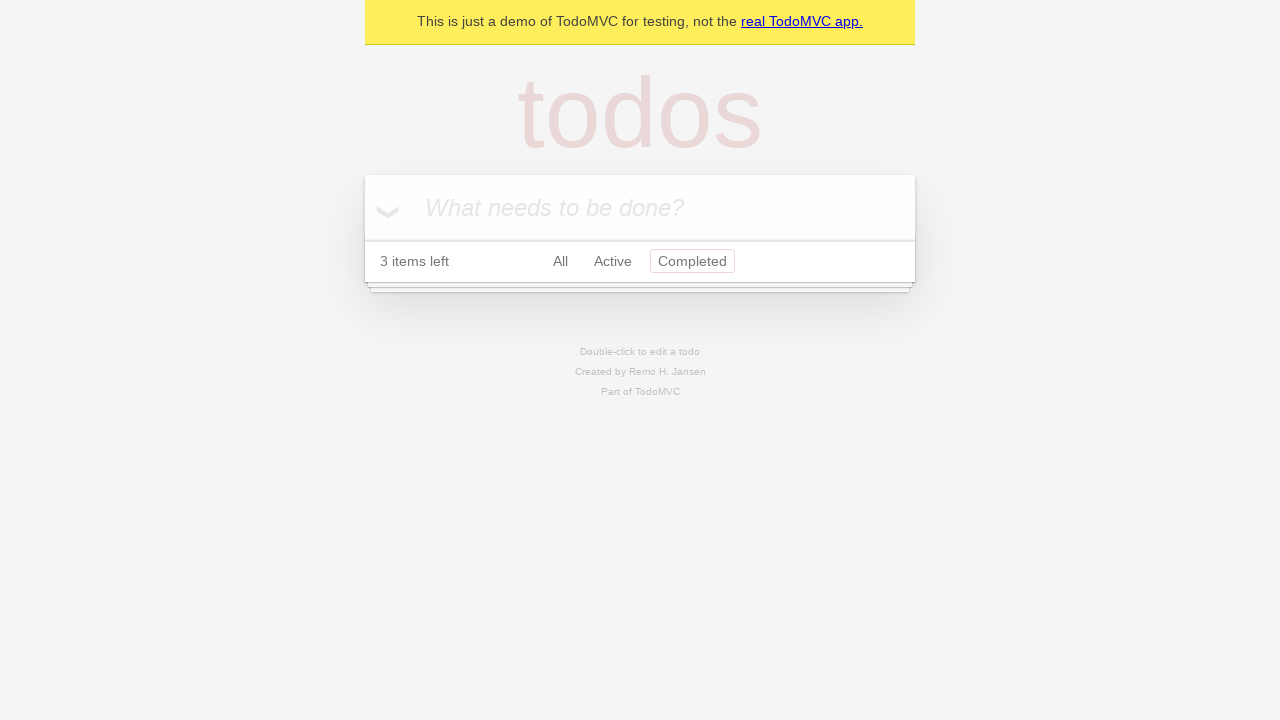

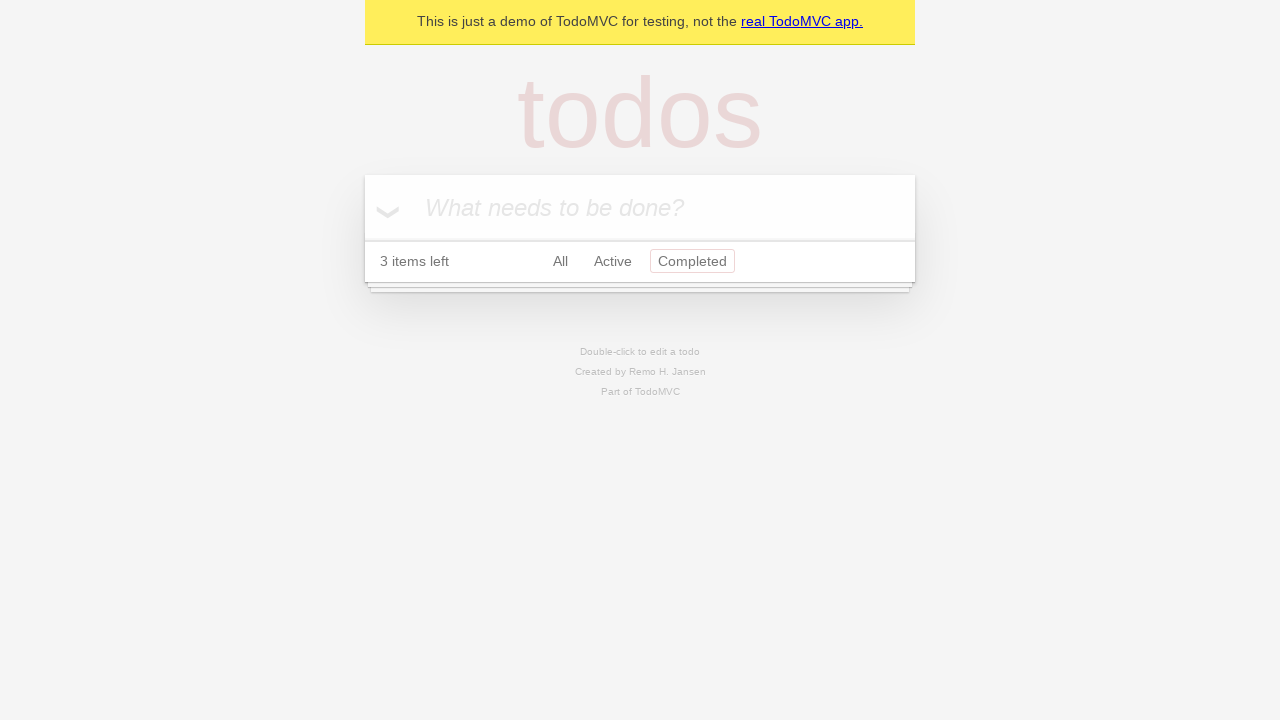